Tests explicit wait functionality by waiting for a price element to display "$100", then clicking a book button, reading an input value, calculating a mathematical formula (log of absolute value of 12*sin(x)), entering the result, and submitting the answer.

Starting URL: http://suninjuly.github.io/explicit_wait2.html

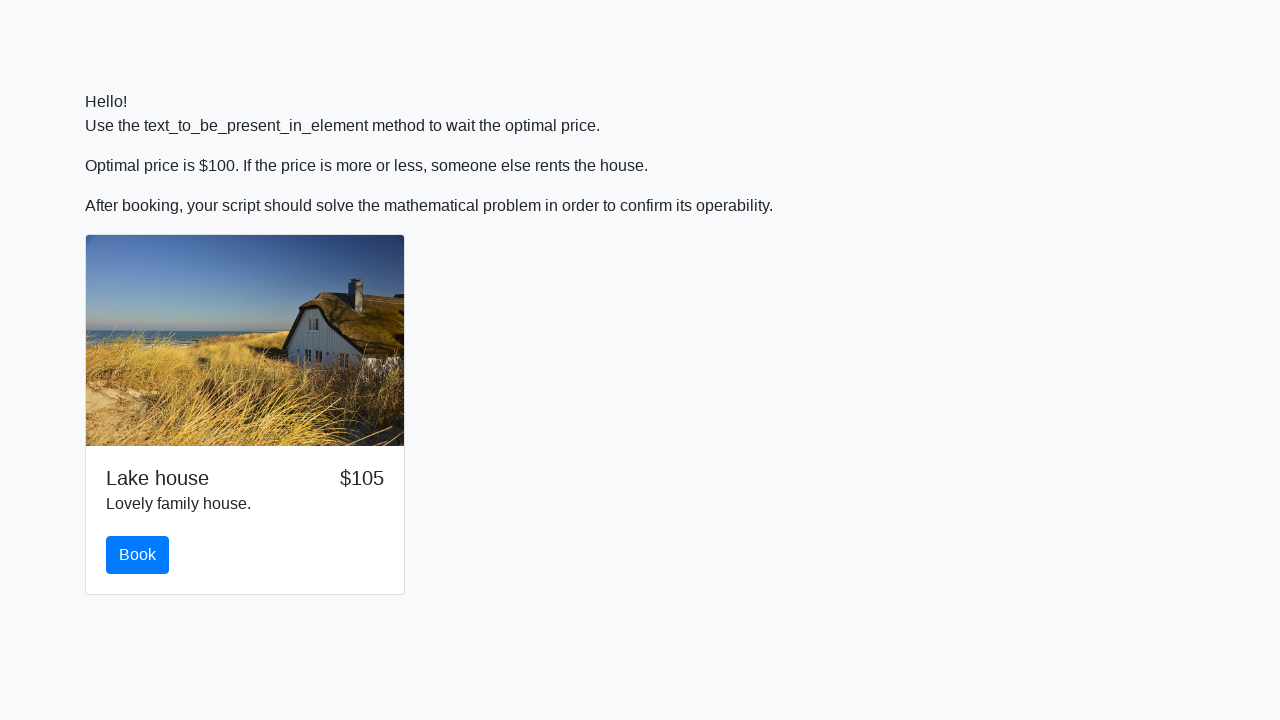

Waited for price element to display '$100'
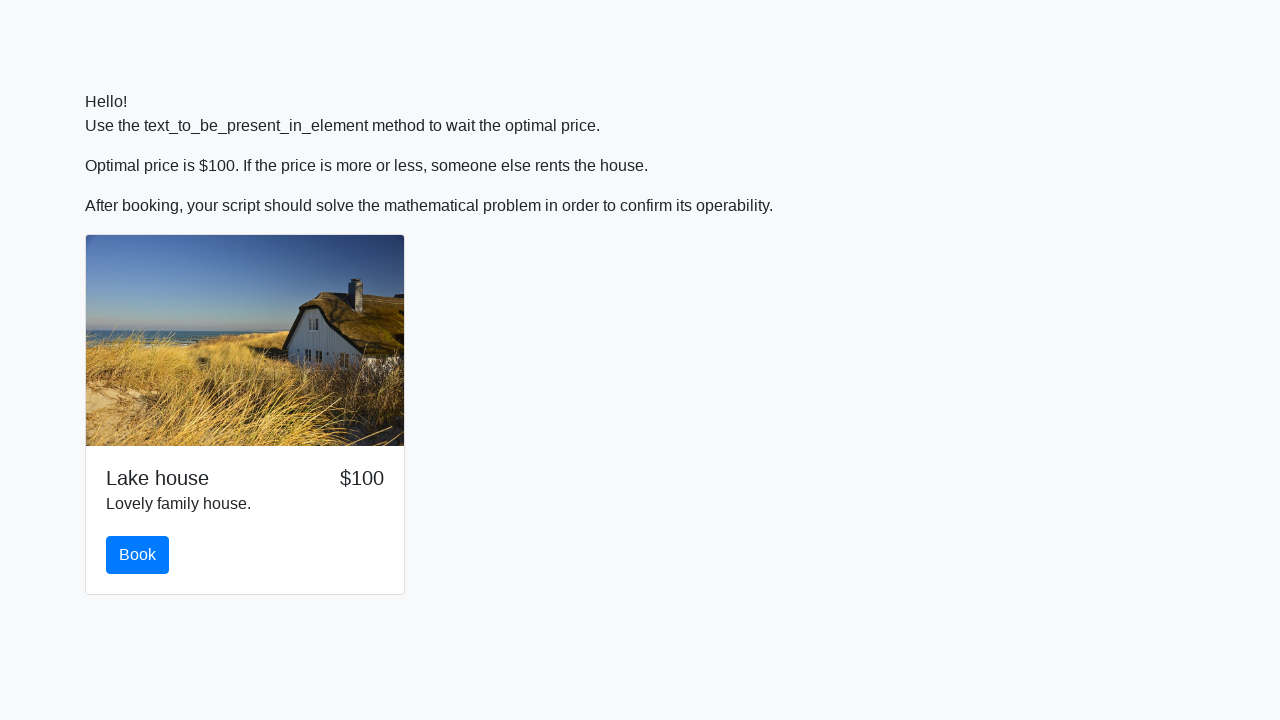

Clicked the book button at (138, 555) on #book
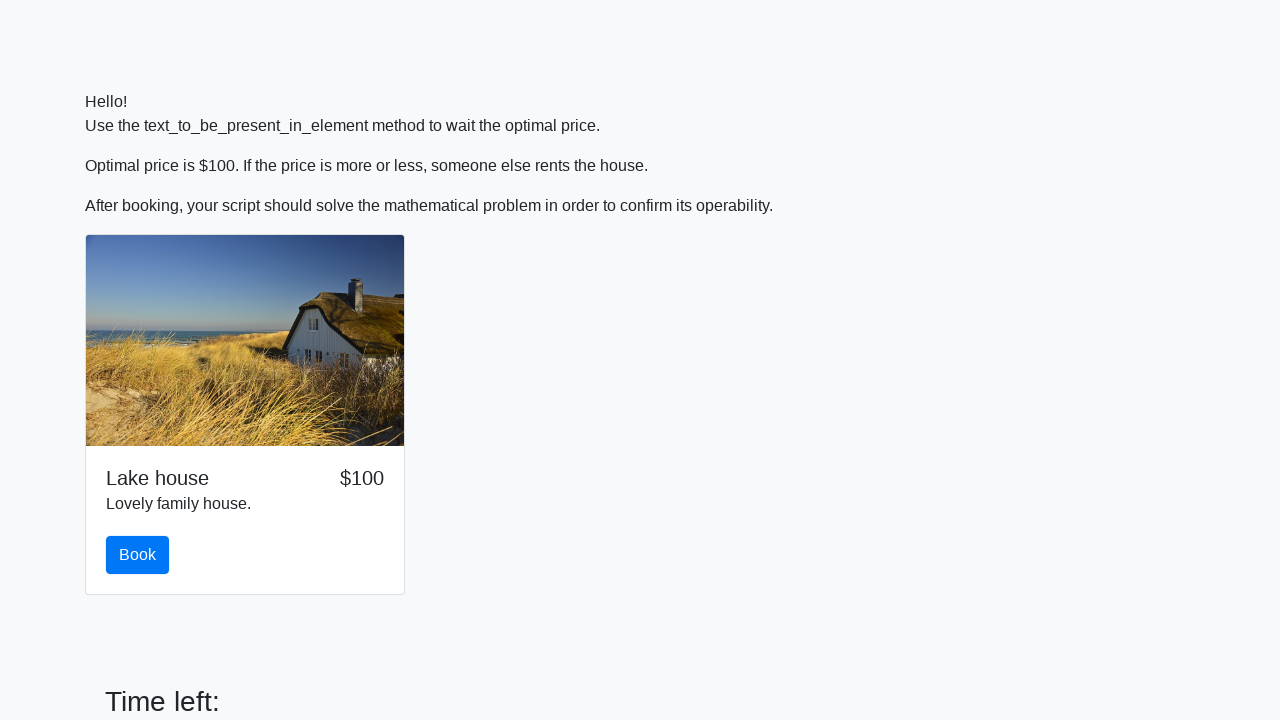

Read input value from #input_value: 491
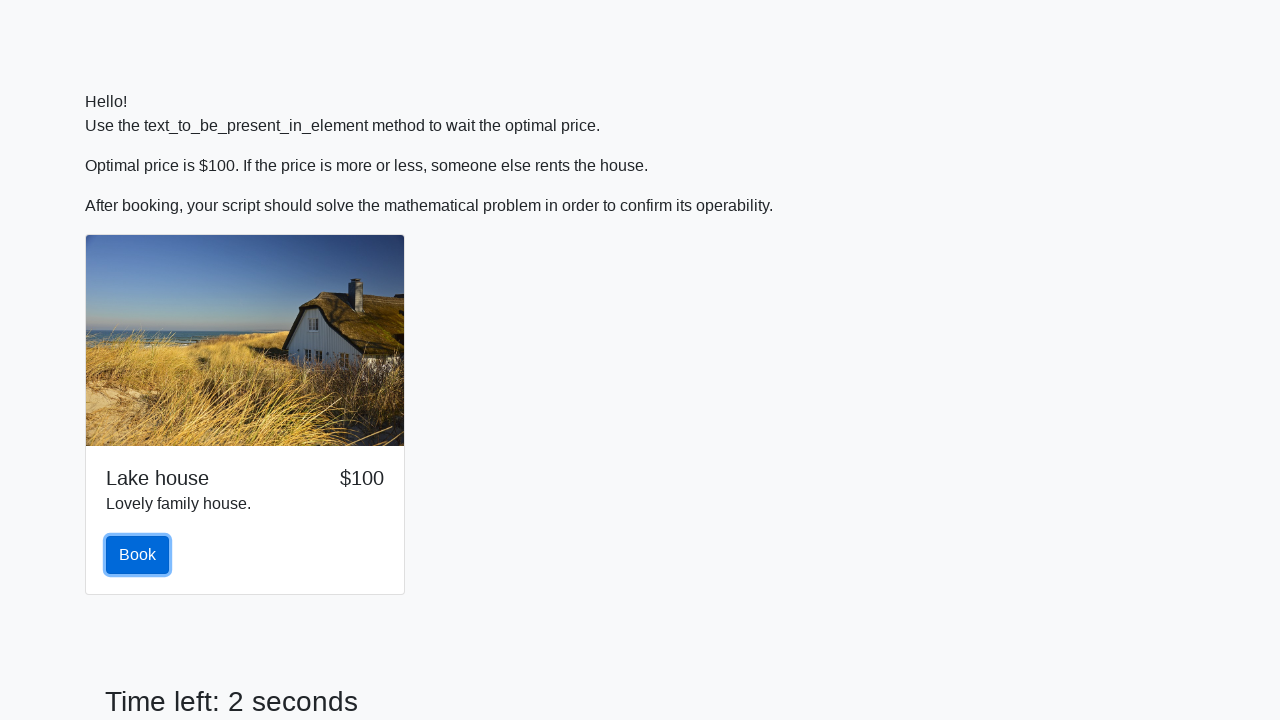

Calculated and entered mathematical formula result: log(|12*sin(491)|) = 2.249755888627998 on #answer
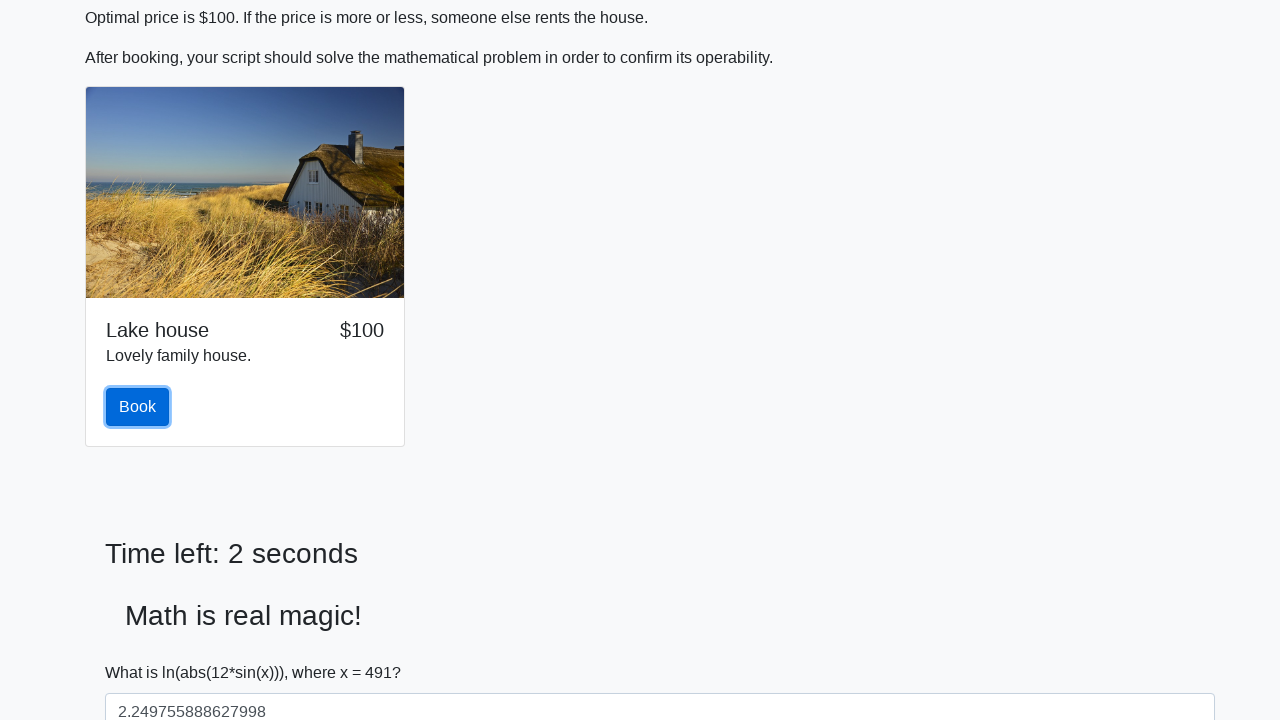

Clicked the solve button to submit answer at (143, 651) on #solve
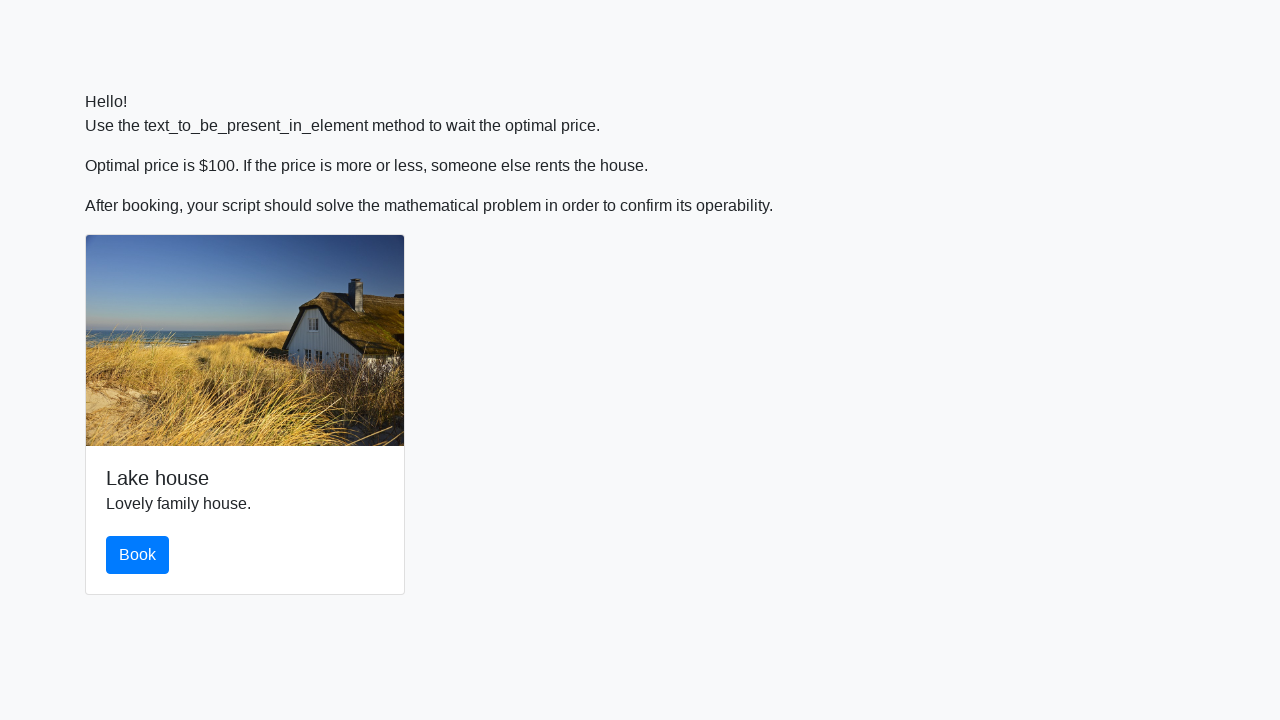

Waited 2 seconds for result to display
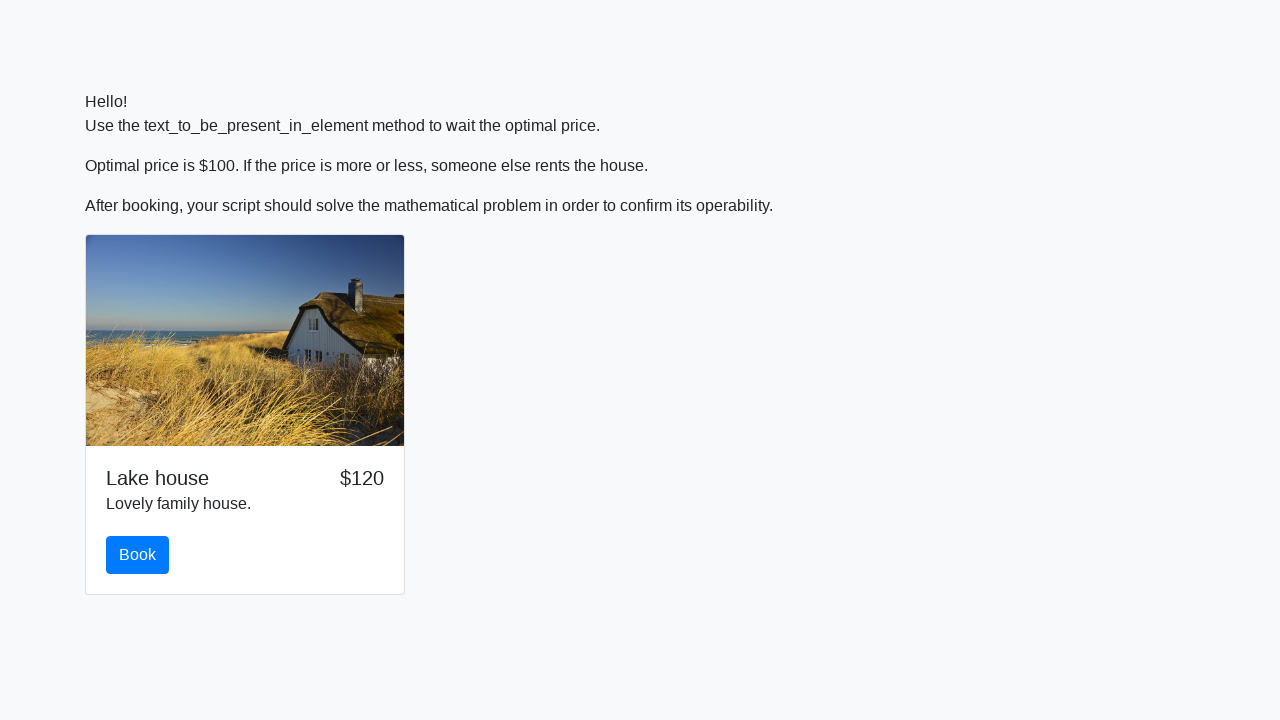

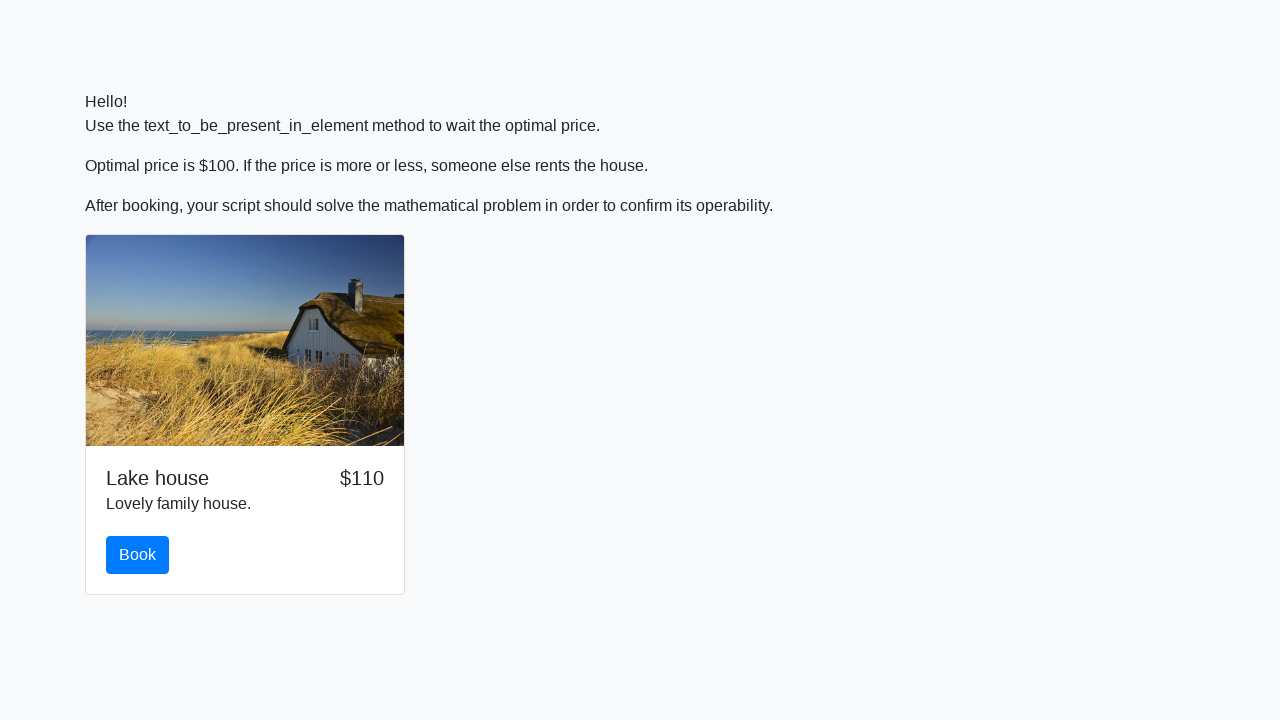